Tests a form submission by filling in first name, last name, and email fields, then clicking the submit button.

Starting URL: http://secure-retreat-92358.herokuapp.com/

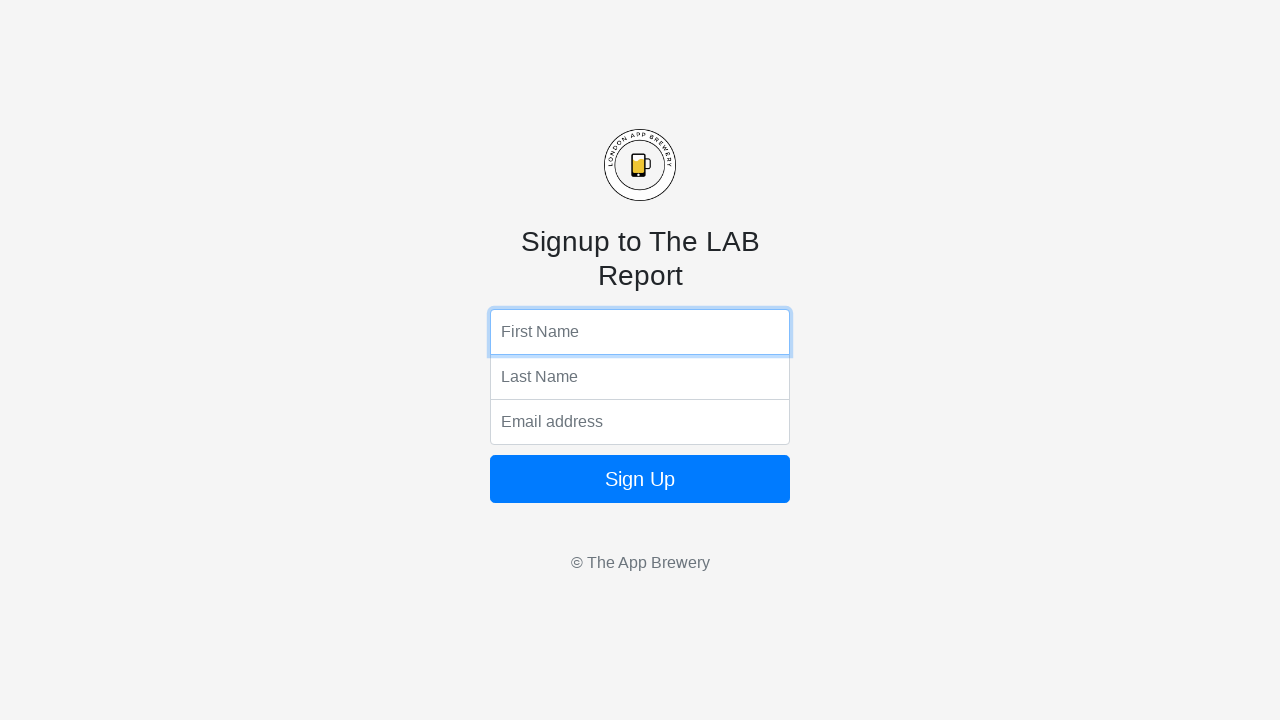

Filled first name field with 'Marcus' on input[name='fName']
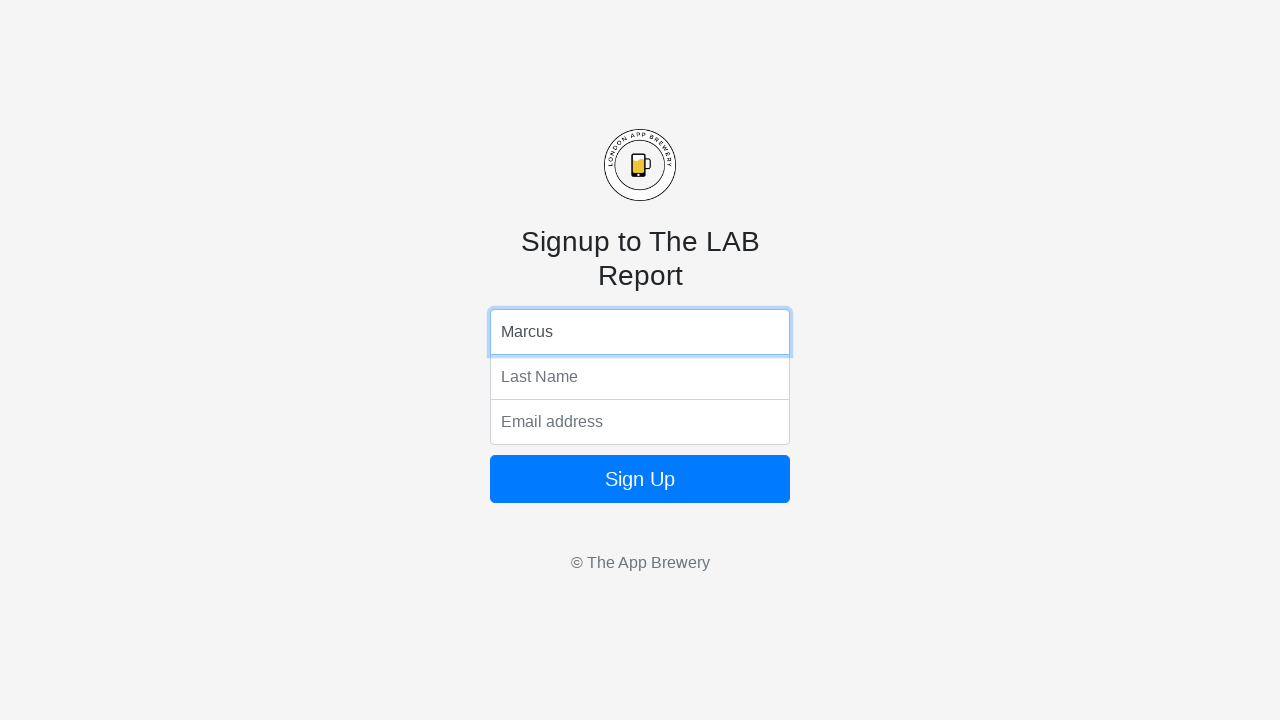

Filled last name field with 'Thompson' on input[name='lName']
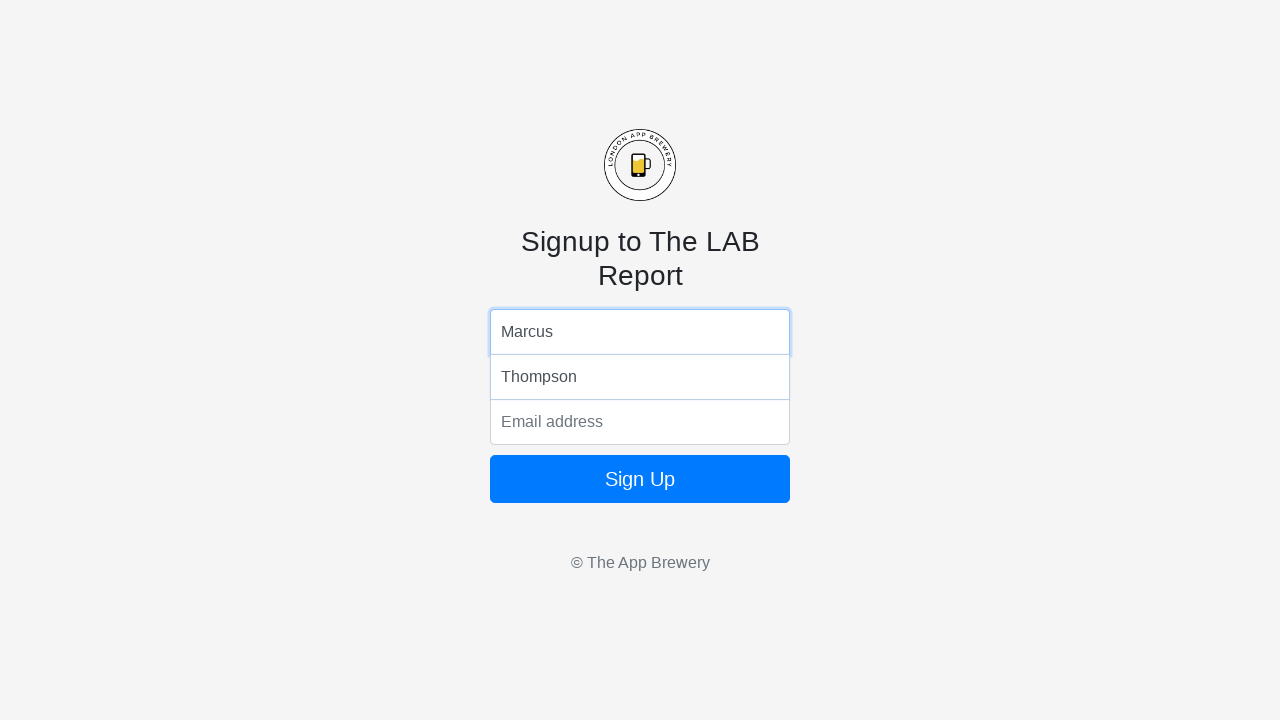

Filled email field with 'marcus.thompson@example.com' on input[name='email']
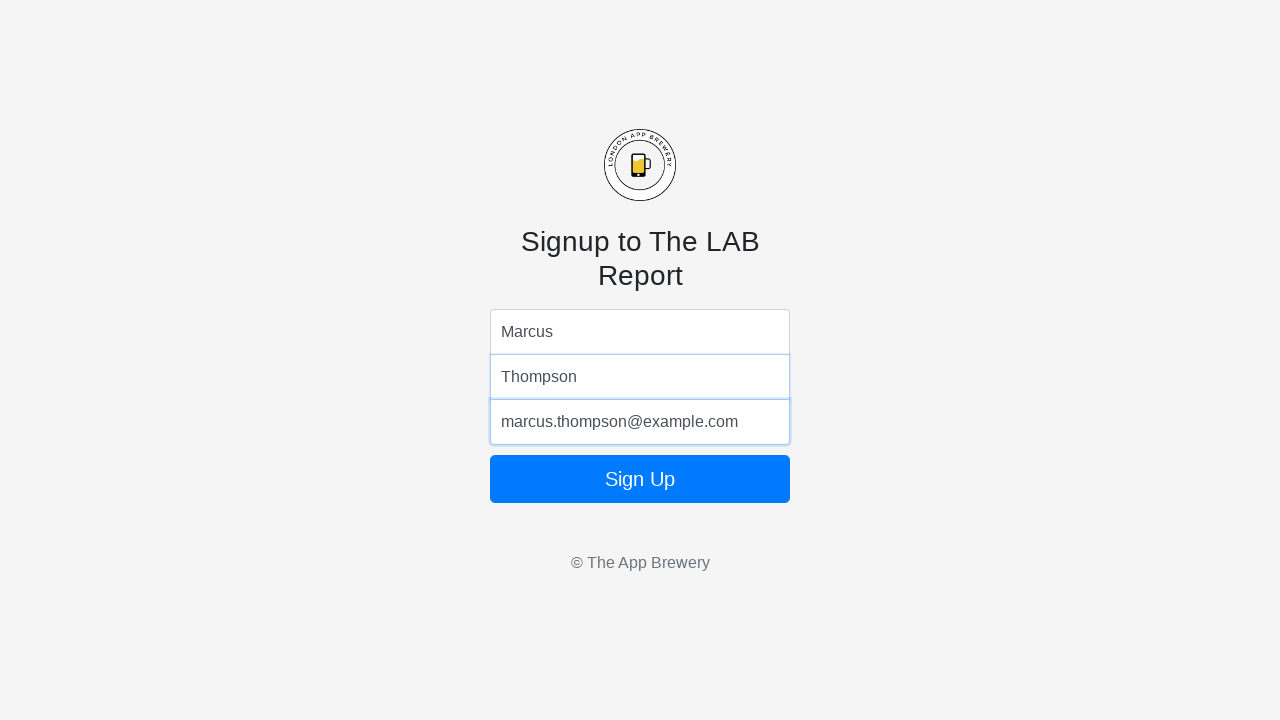

Clicked submit button to submit the form at (640, 479) on form button
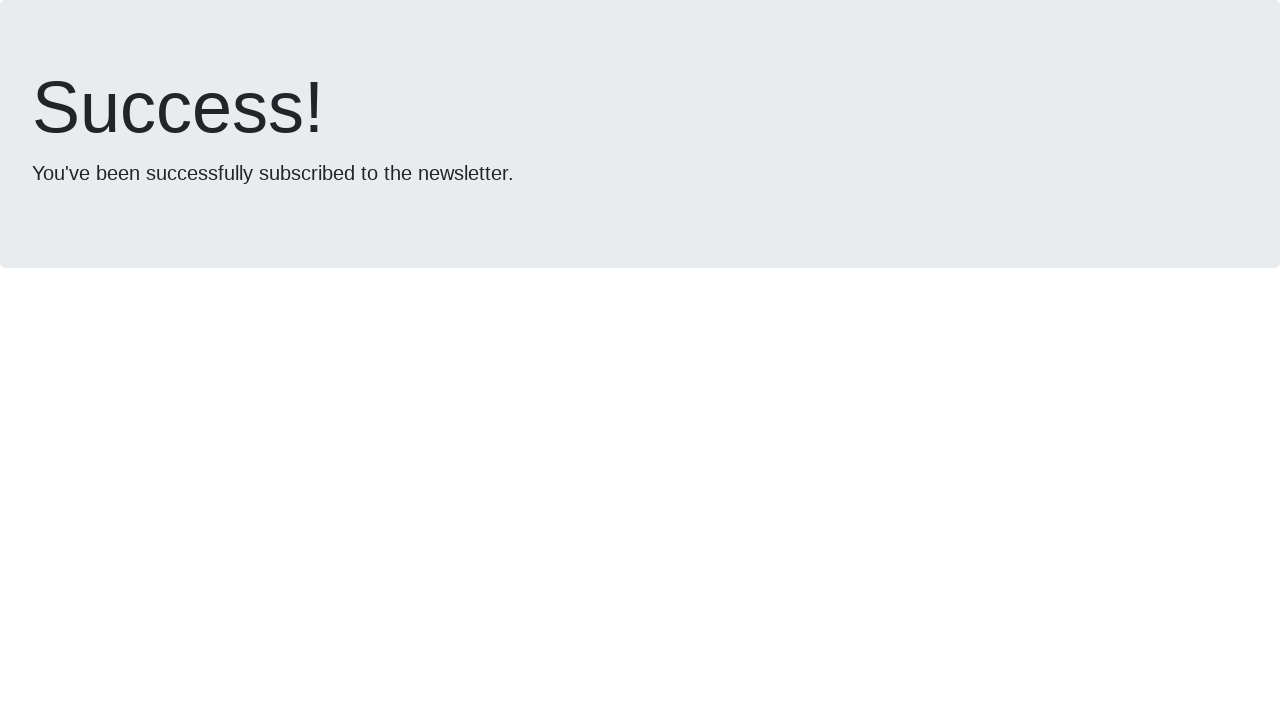

Form submission completed and page reached networkidle state
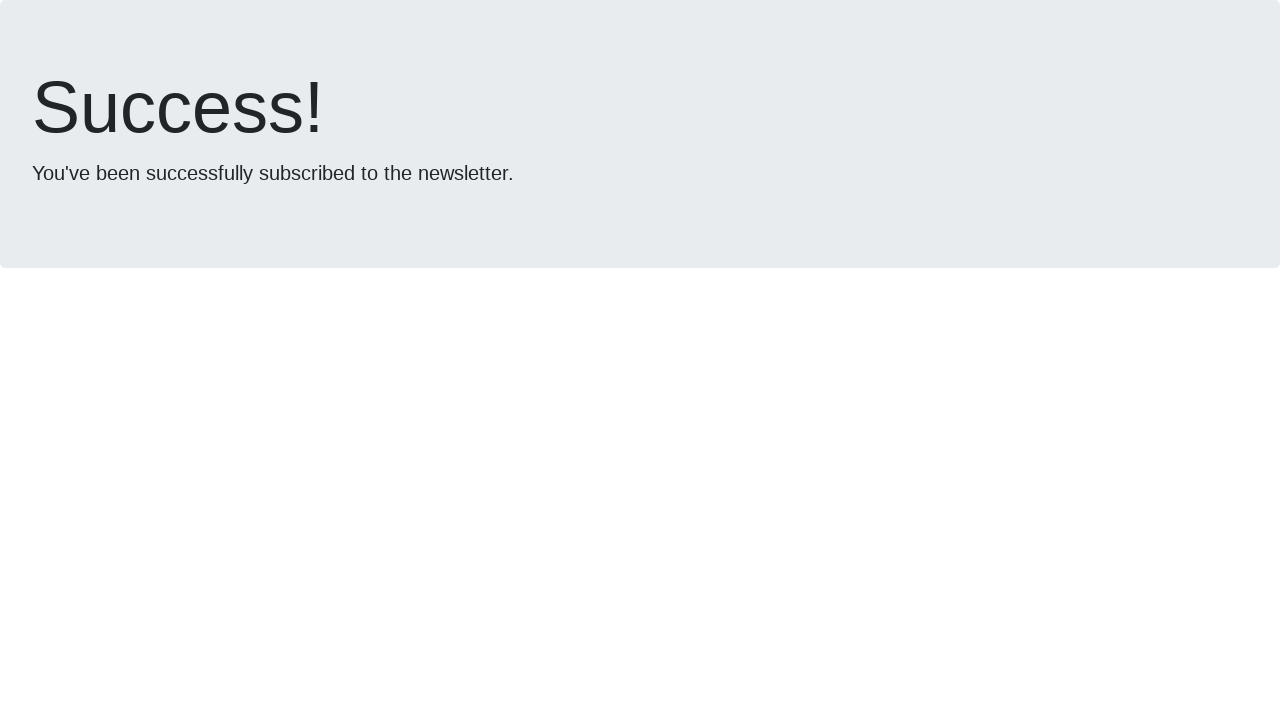

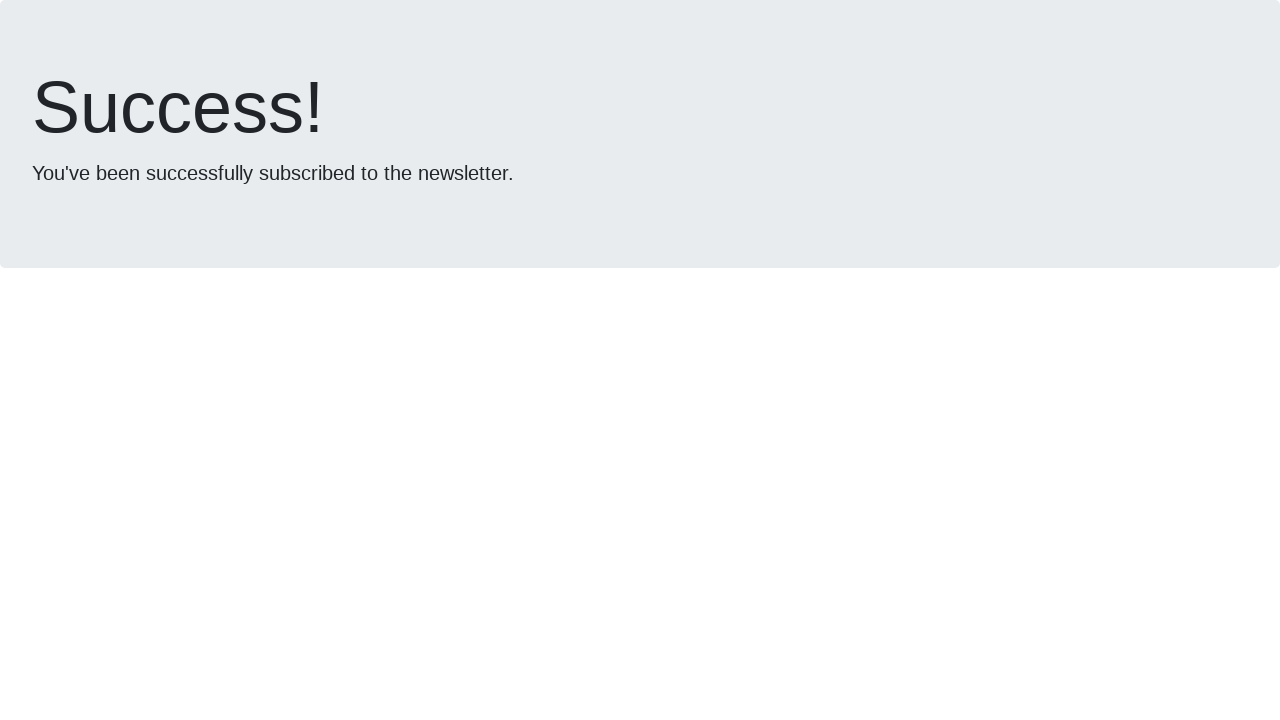